Tests handling of JavaScript alerts by triggering an alert dialog and accepting it

Starting URL: http://demo.automationtesting.in/Alerts.html

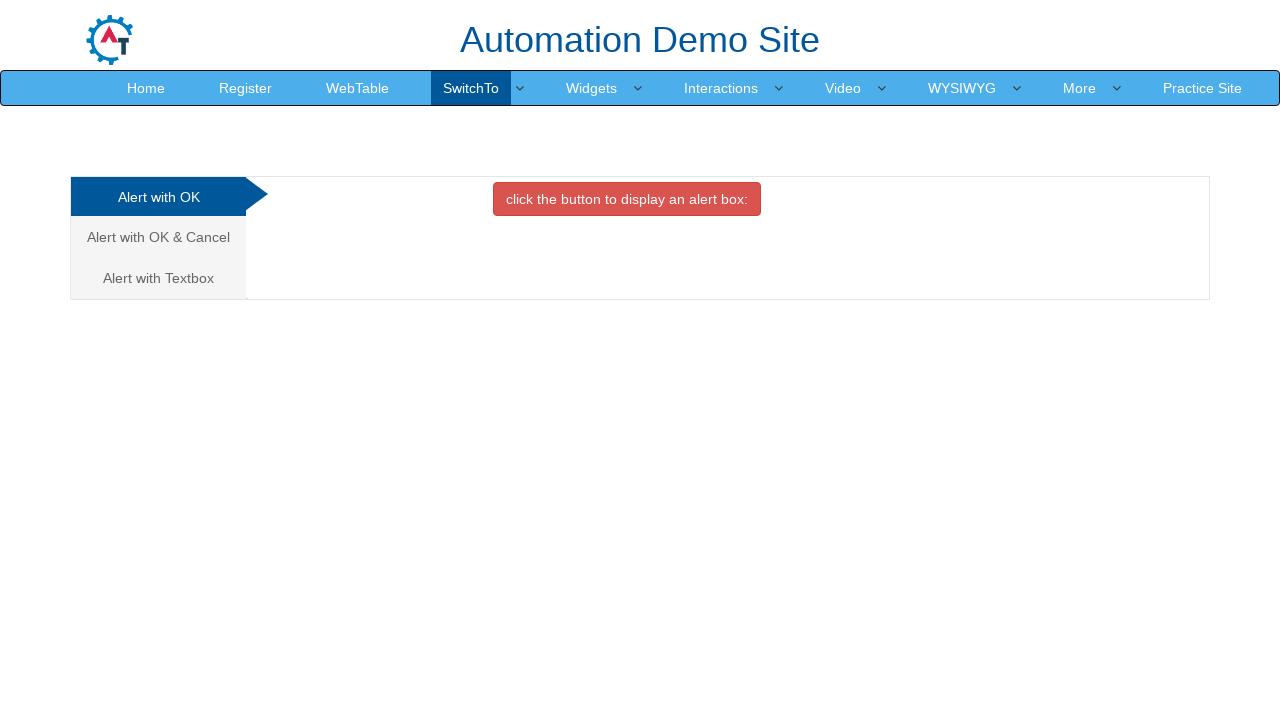

Clicked on 'Alert with OK' tab at (158, 197) on xpath=//a[contains(text(),'Alert with OK ')]
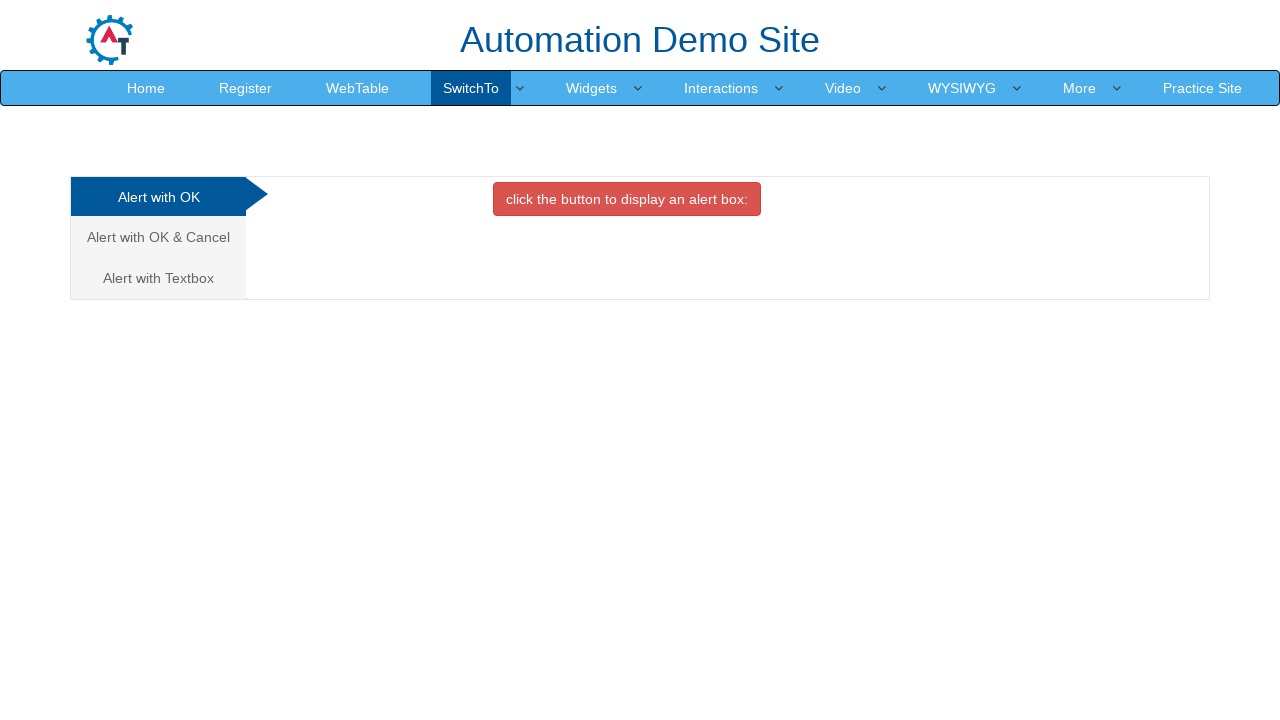

Clicked button to trigger alert dialog at (627, 199) on xpath=//button[contains(text(),'click the button to display an  alert box:')]
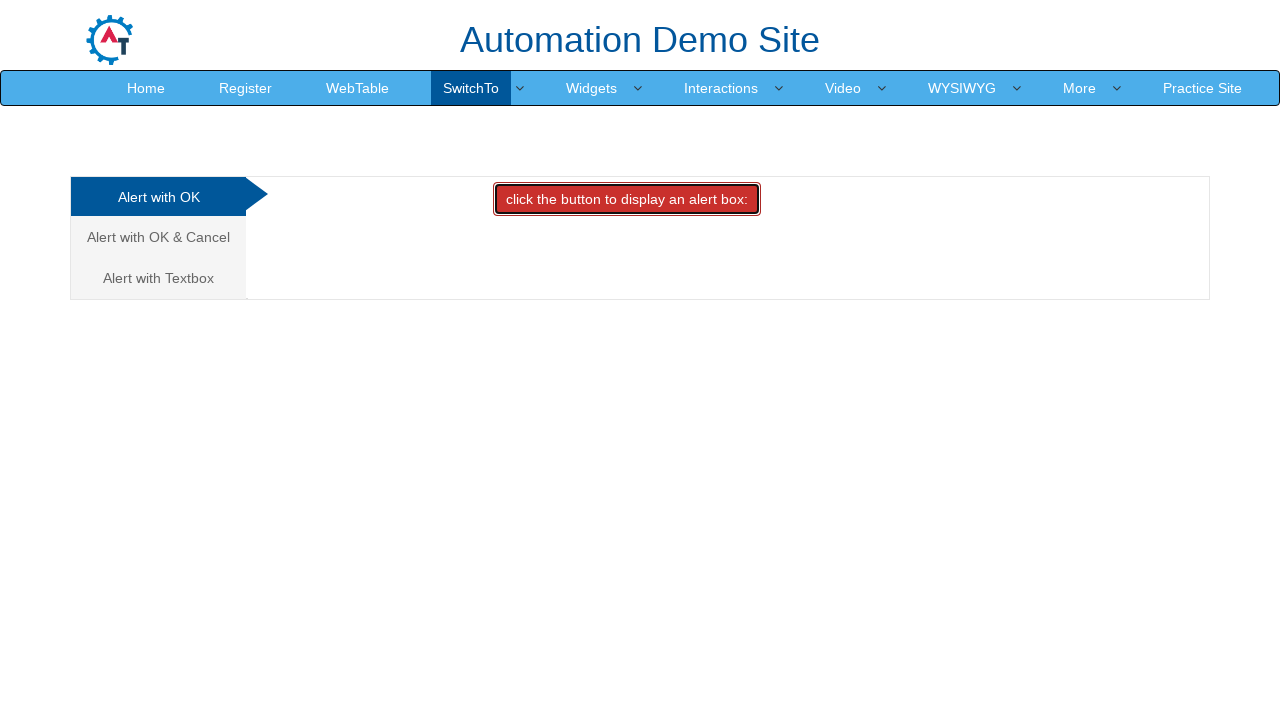

Set up dialog handler to accept alert
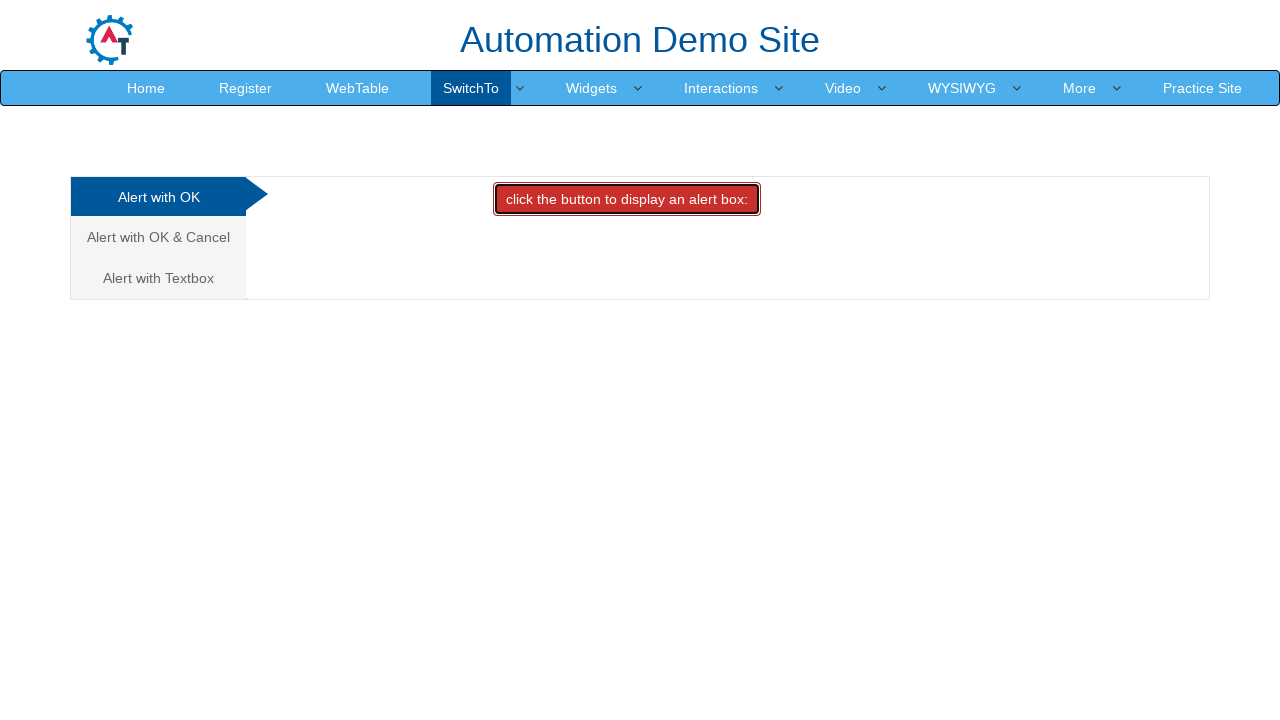

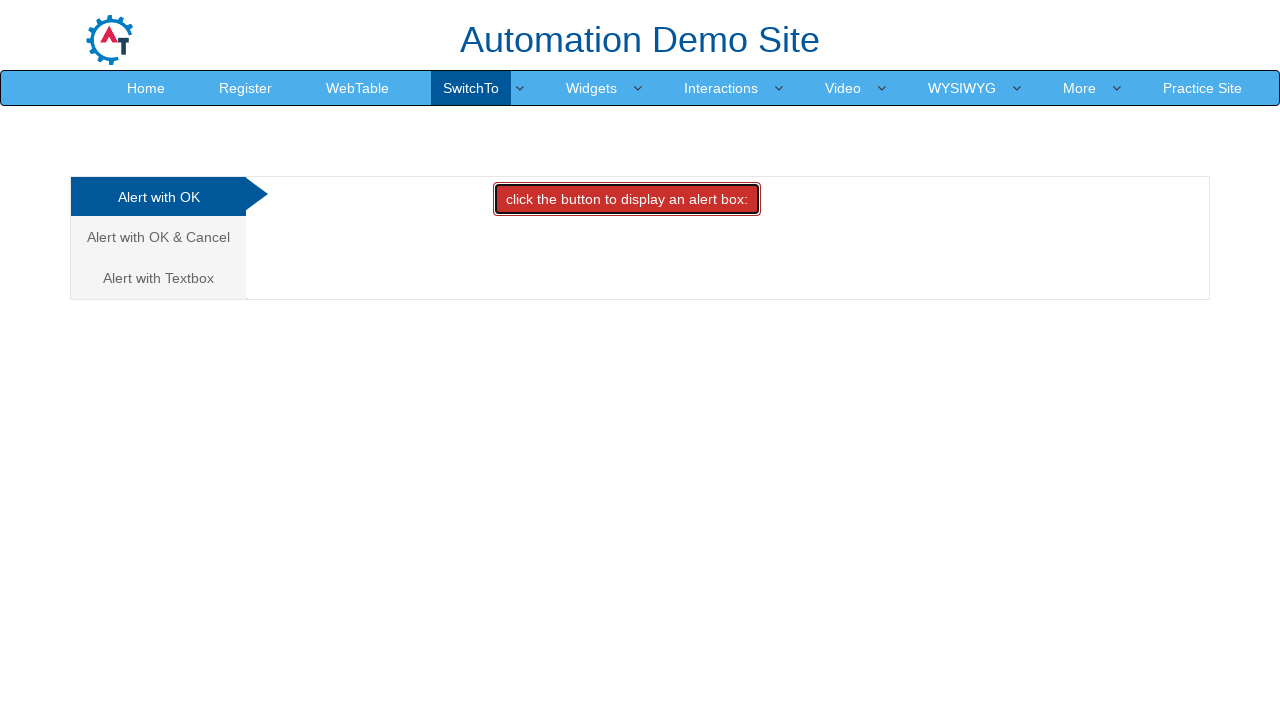